Navigates to Aladin bookstore bestseller page and verifies that book information (images, titles, authors/publishers) is displayed

Starting URL: https://www.aladin.co.kr/shop/common/wbest.aspx?BranchType=1

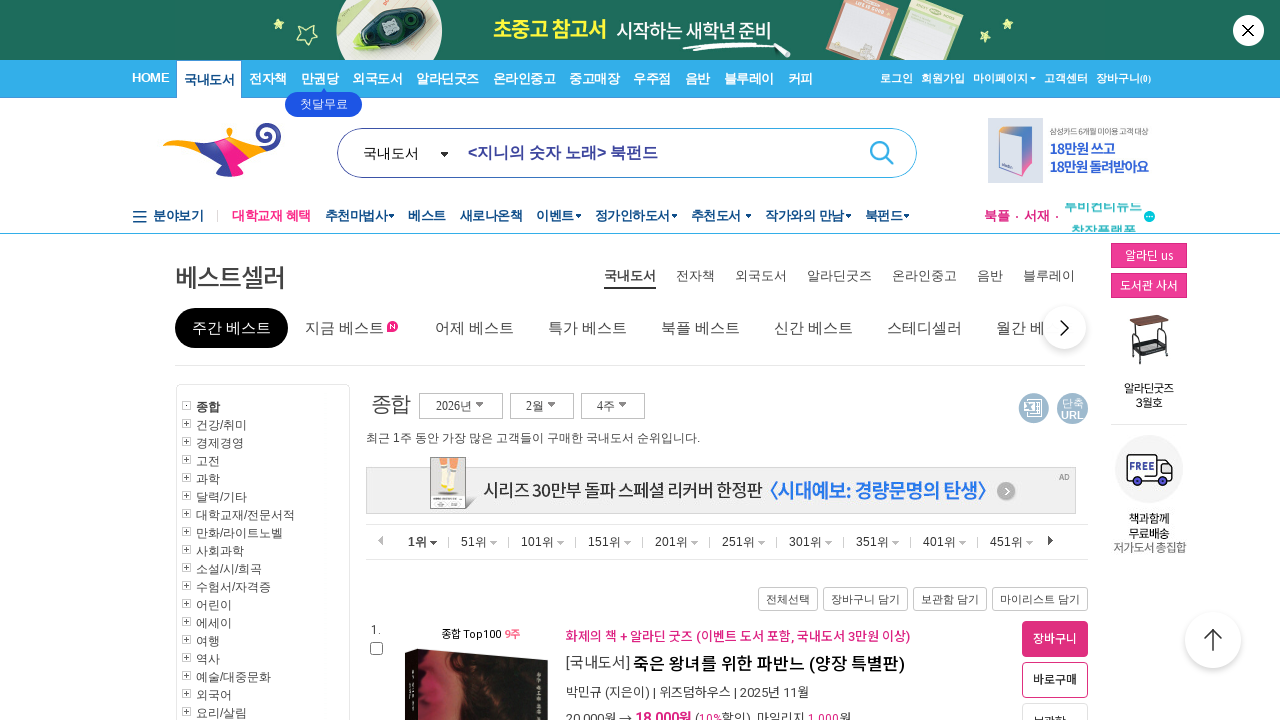

Waited for book cover images to load on bestseller page
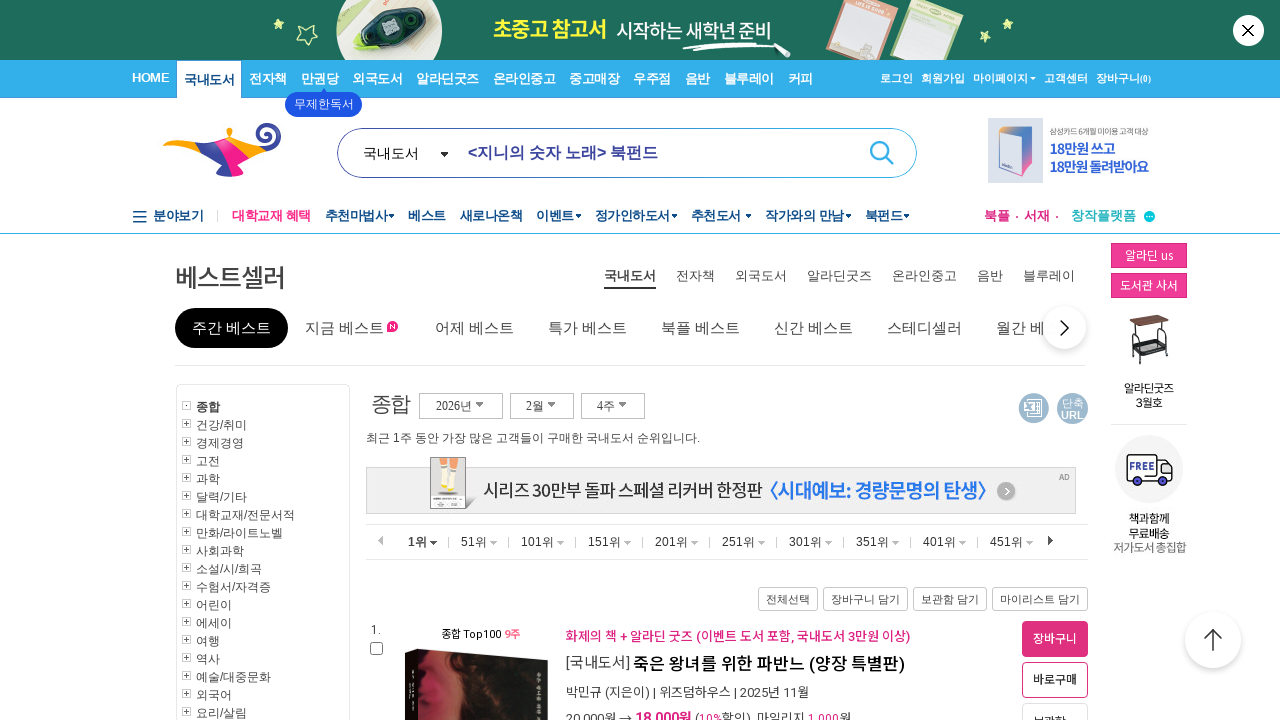

Verified book title links are present
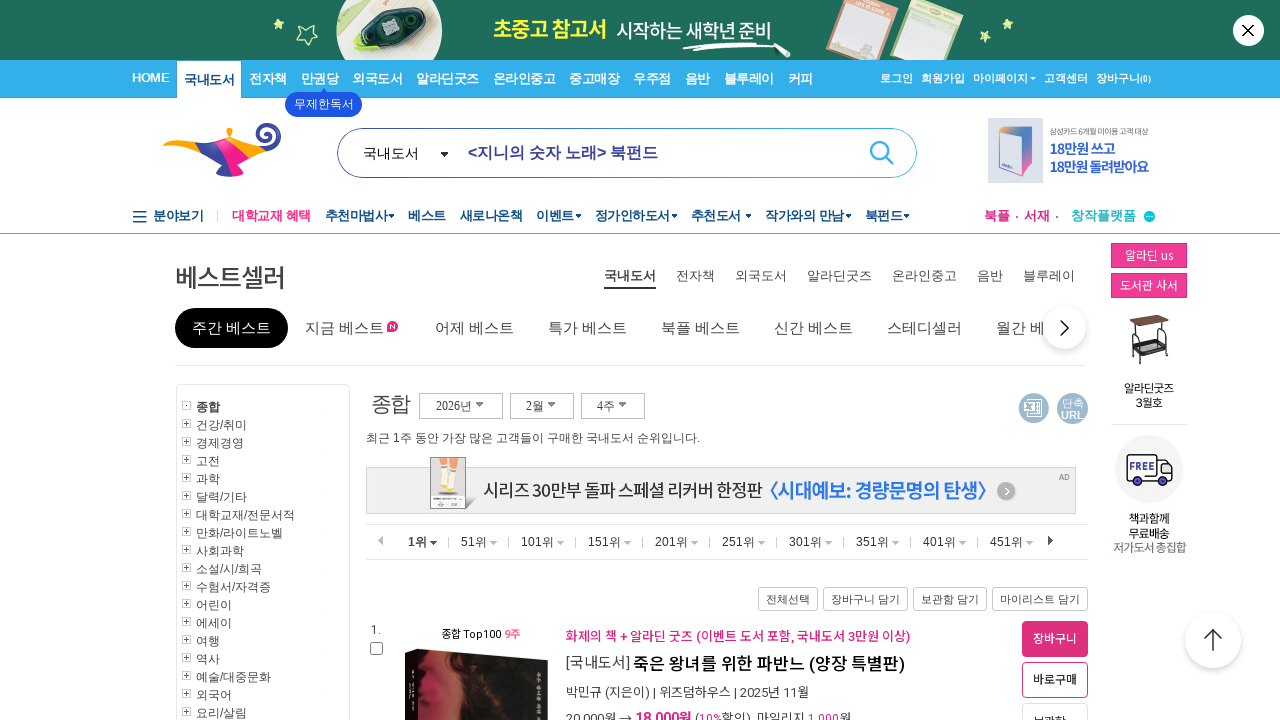

Verified author/publisher information is present
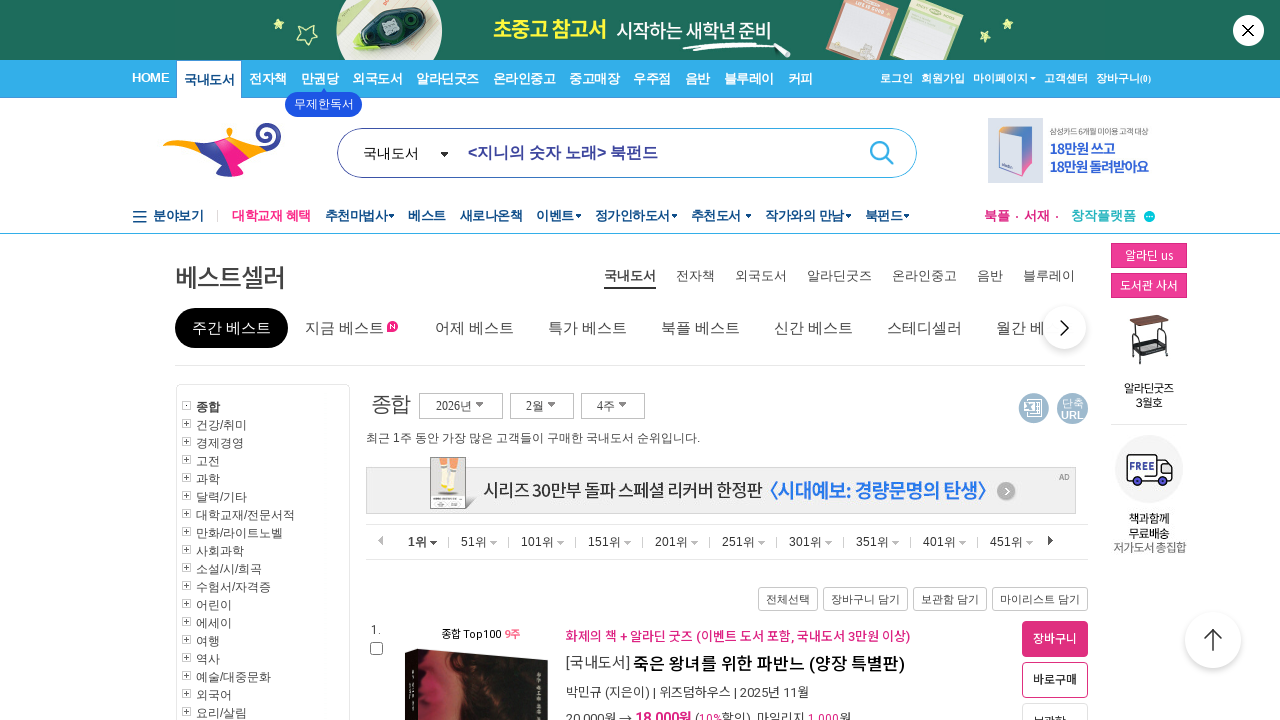

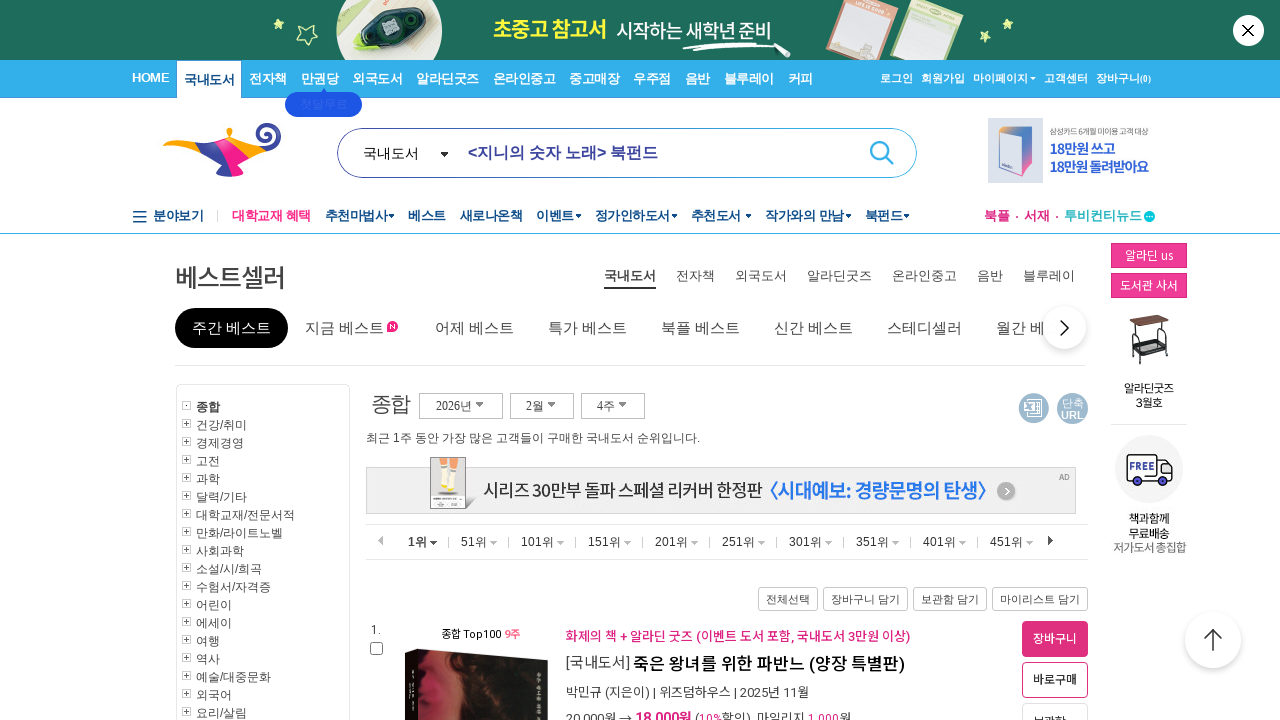